Navigates to an APKMirror app page and verifies that the main heading element is present on the page.

Starting URL: https://www.apkmirror.com/apk/red-apps-ltd/sync-for-reddit/

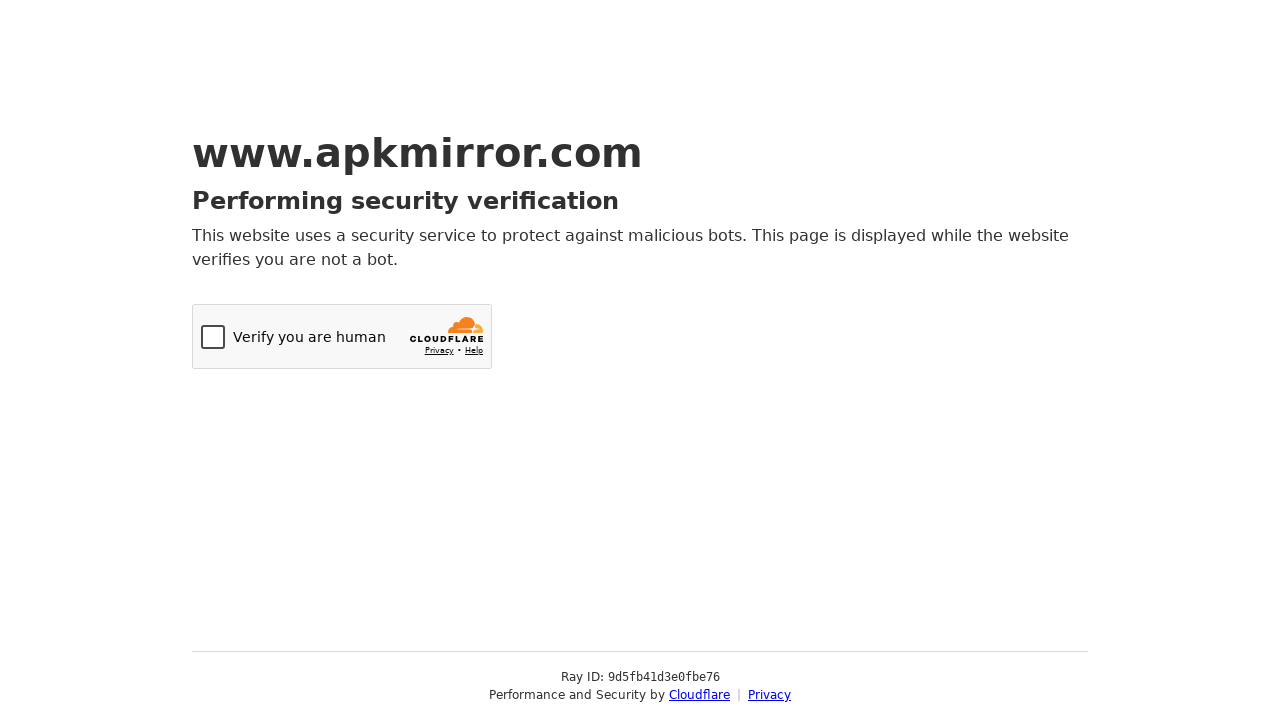

Navigated to APKMirror Sync for Reddit app page
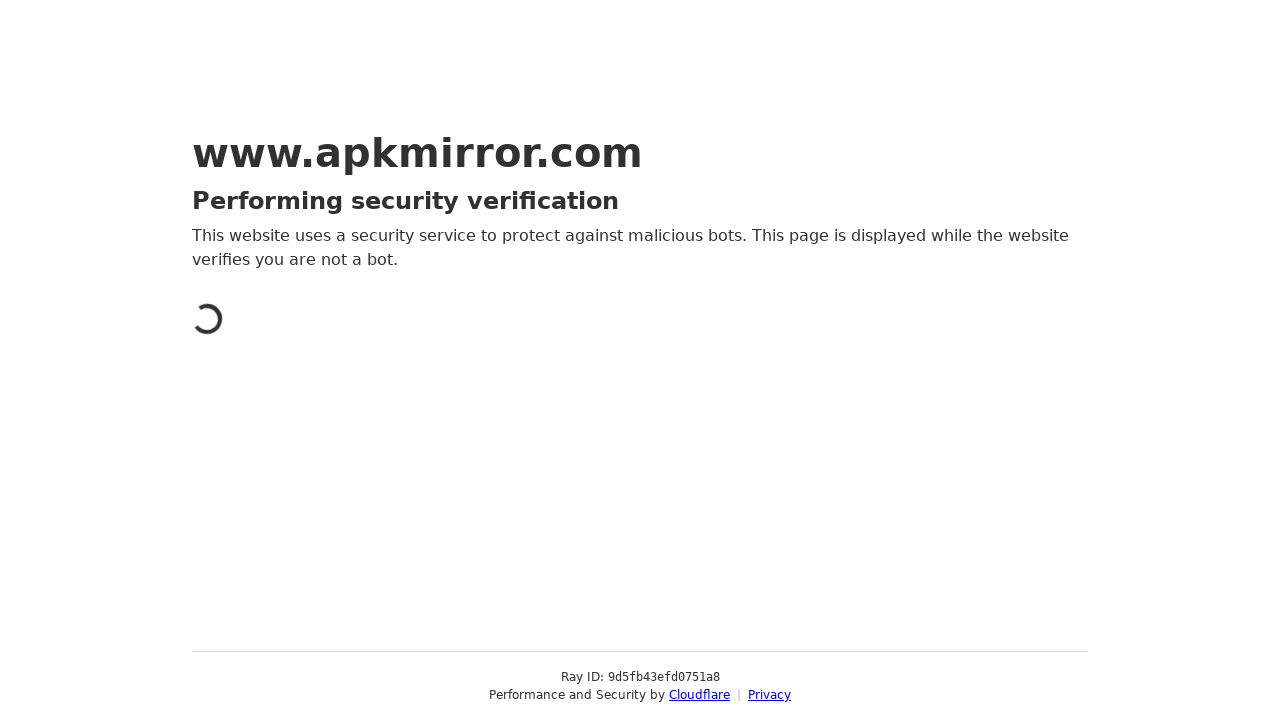

Main heading (h1) element is present on the page
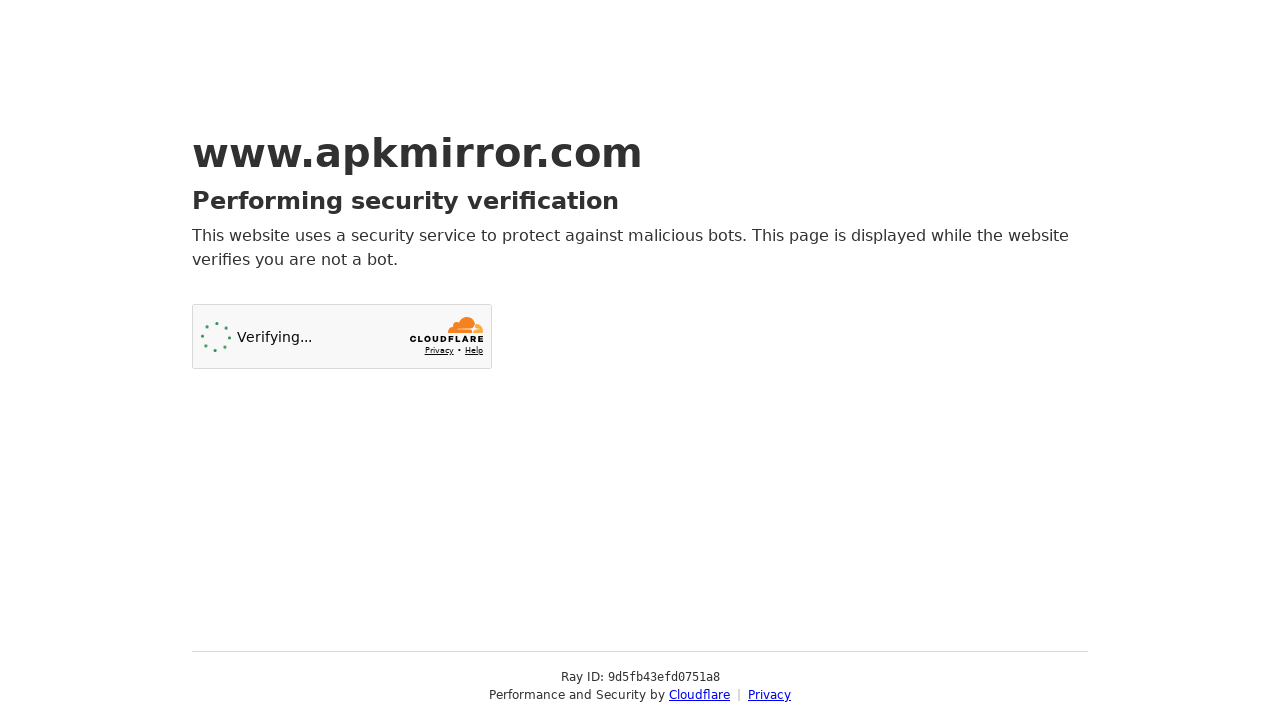

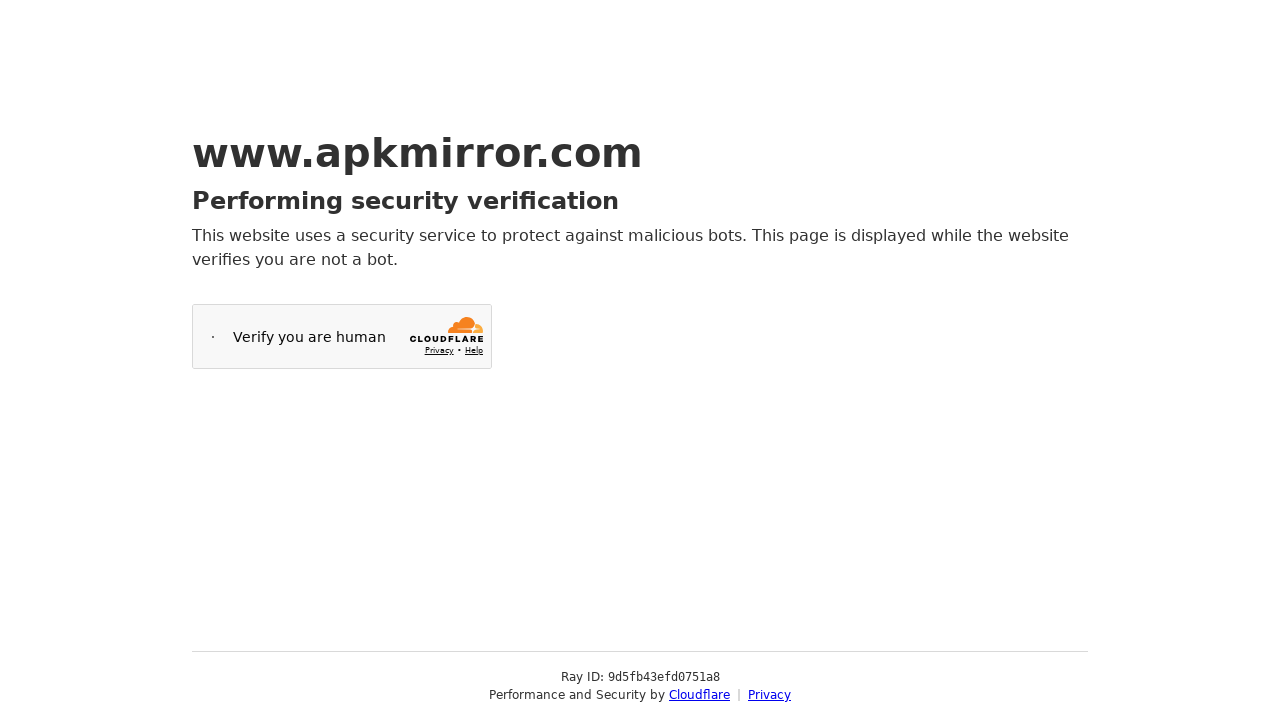